Tests JavaScript executor functionality by setting a value in a text field and clicking a radio button using JavaScript execution.

Starting URL: https://testautomationpractice.blogspot.com/

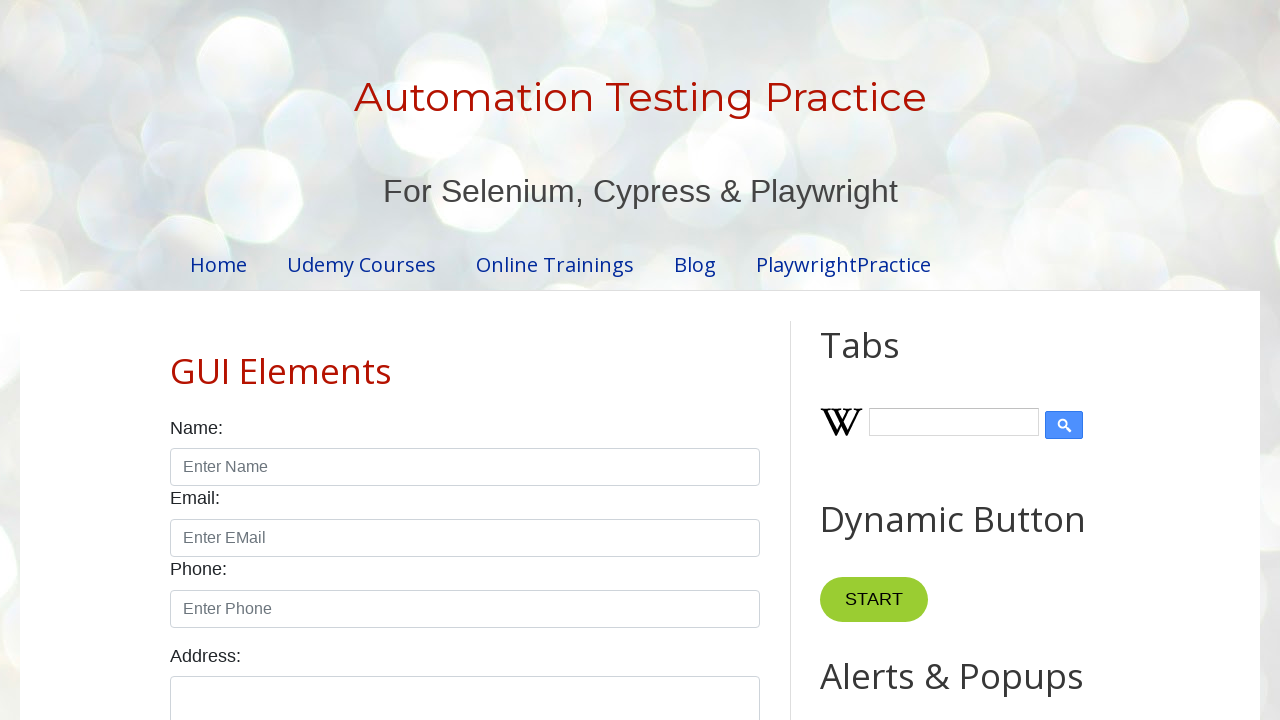

Set name field value to 'Amit' using JavaScript executor
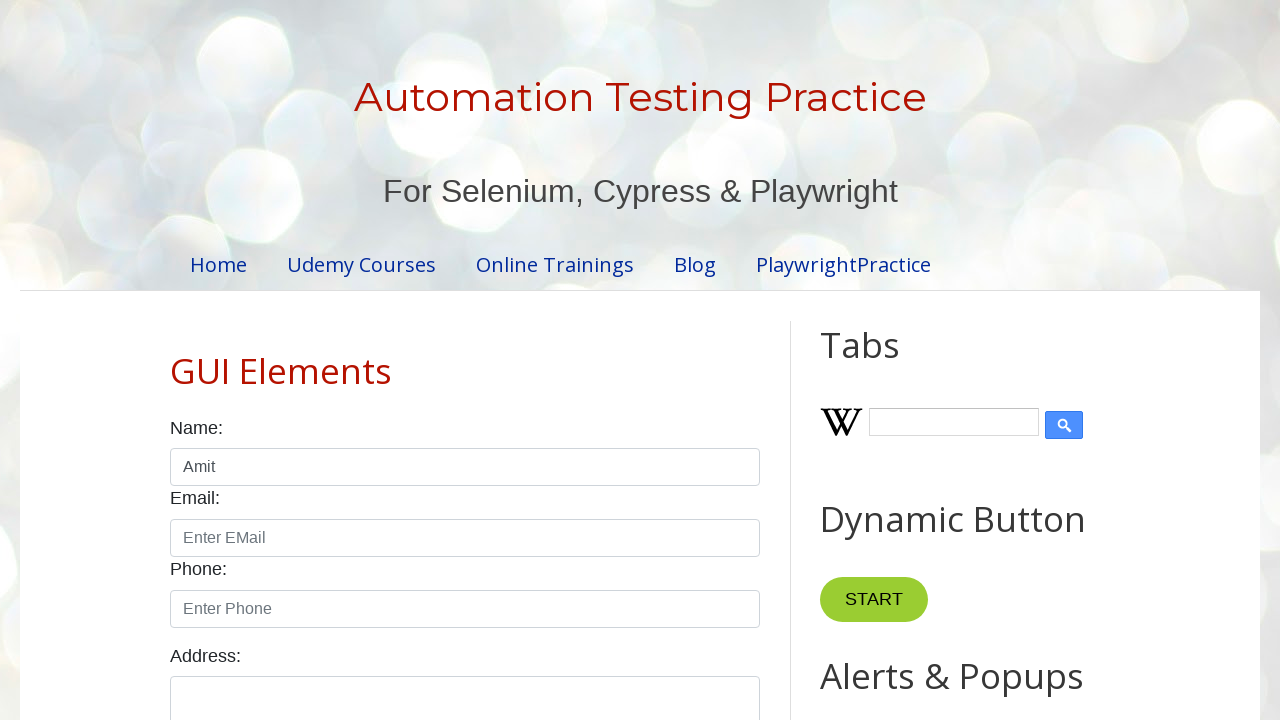

Clicked male gender radio button using JavaScript executor
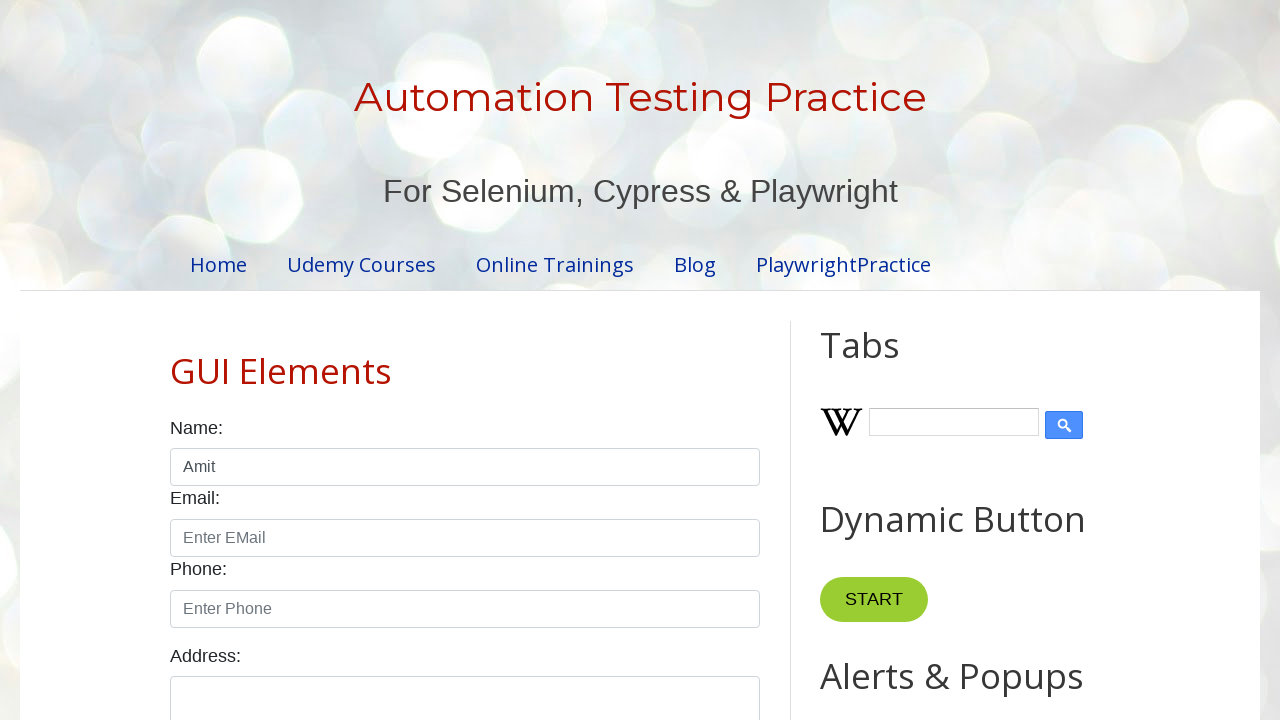

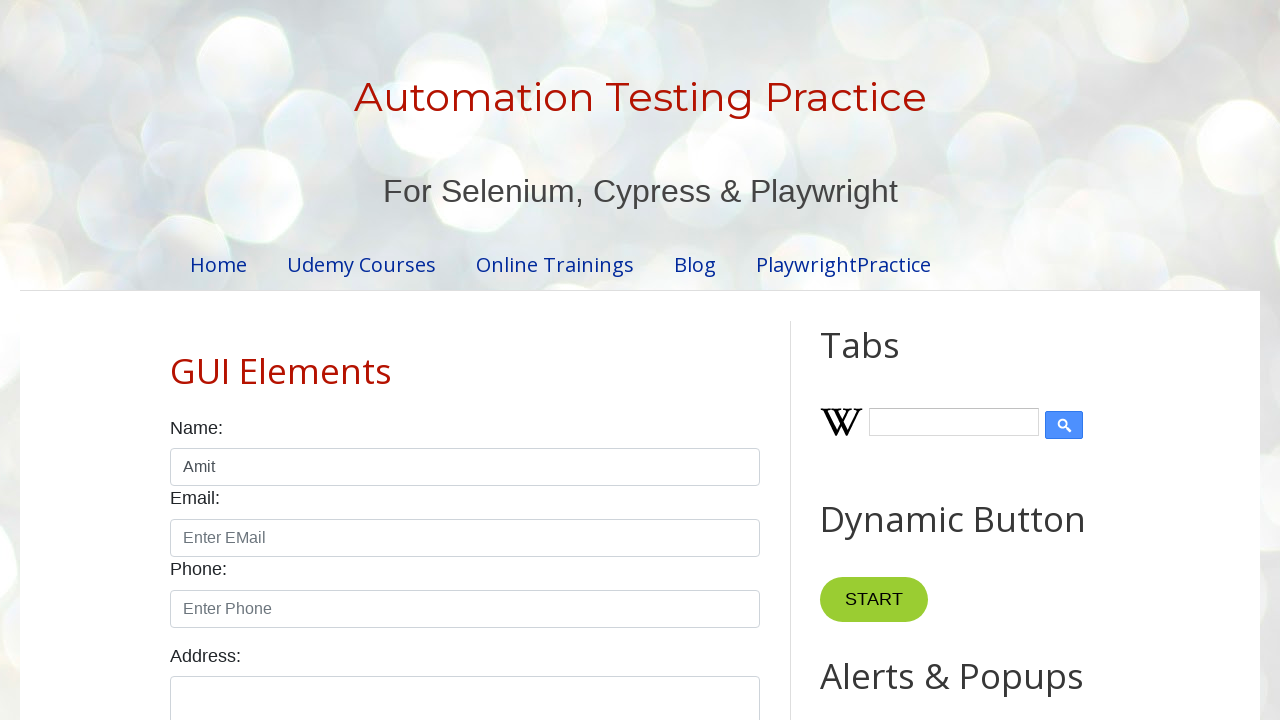